Navigates to anhtester.com and clicks on the "Website Testing" section heading

Starting URL: https://anhtester.com

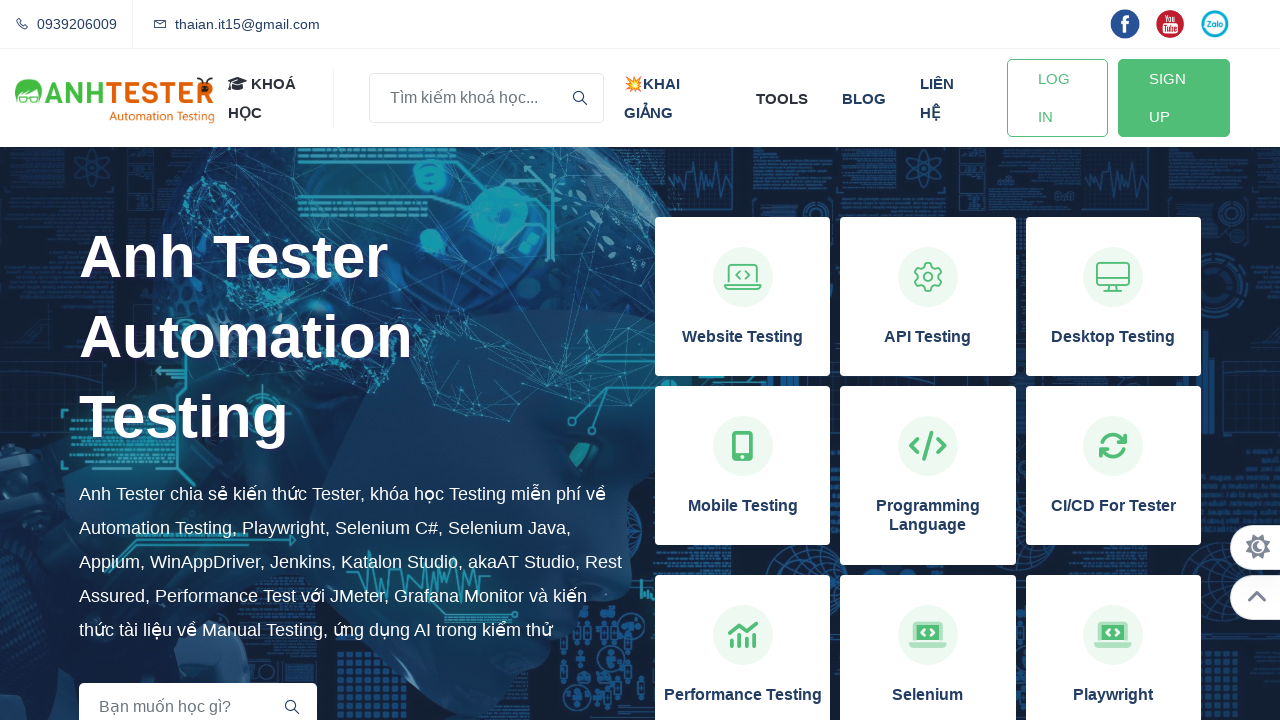

Waited for page DOM to fully load
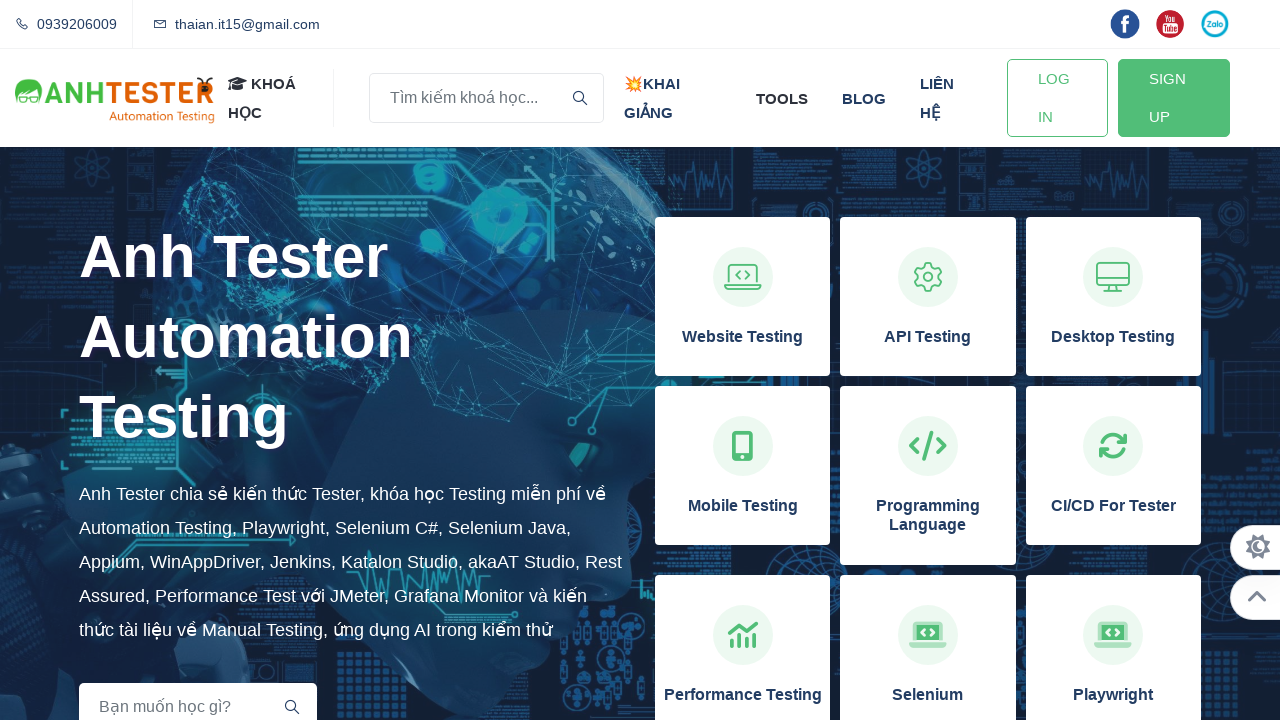

Clicked on 'Website Testing' section heading at (743, 337) on xpath=//h3[normalize-space()='Website Testing']
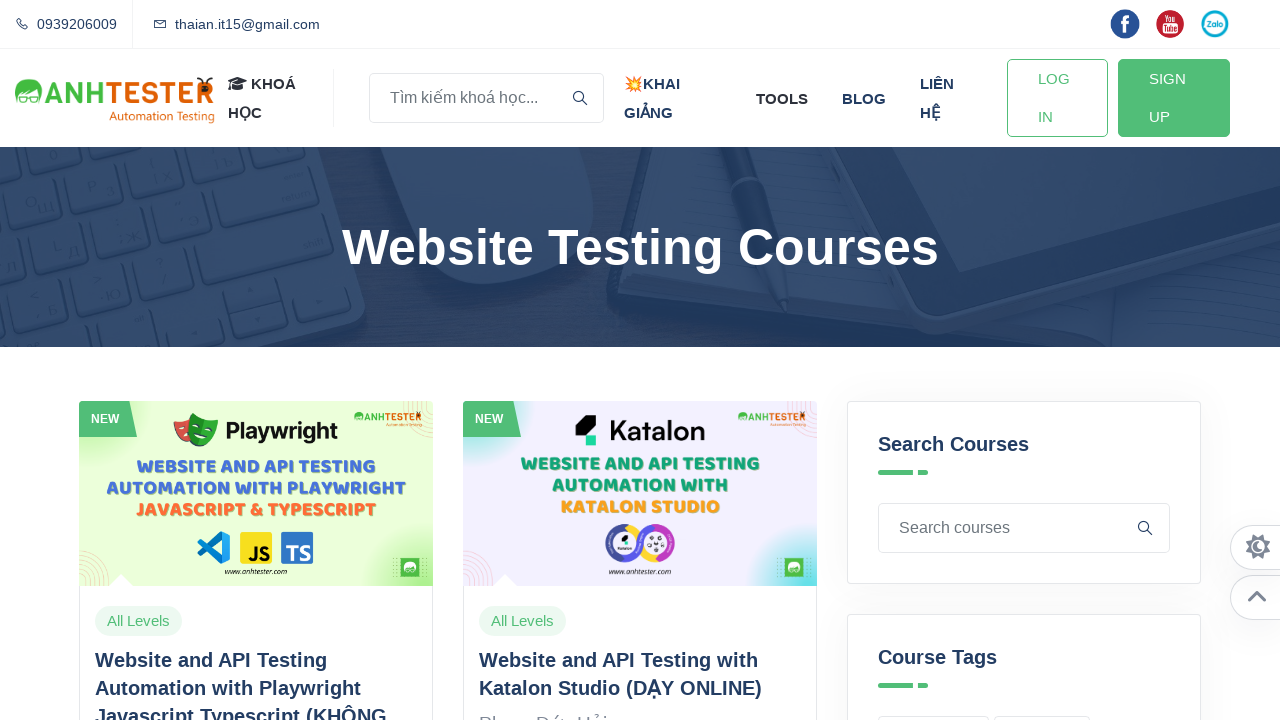

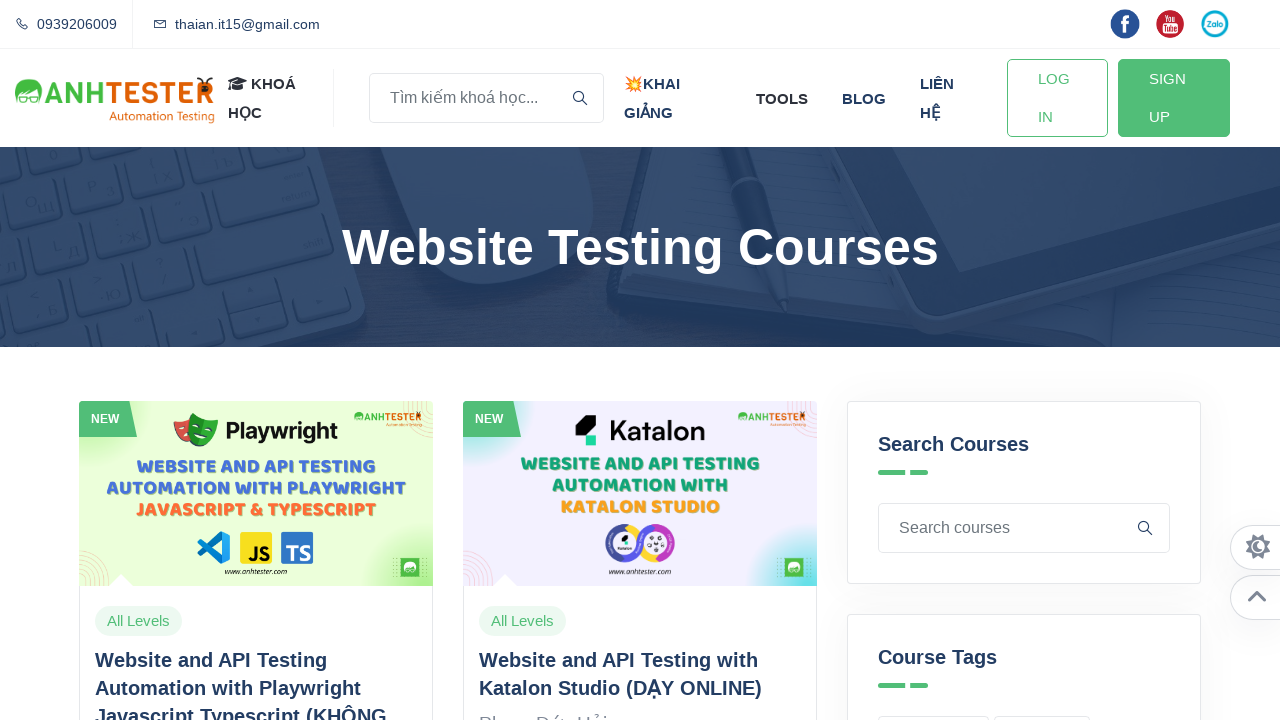